Navigates to Flipkart homepage and verifies that images are present on the page by waiting for image elements to load.

Starting URL: https://www.flipkart.com/

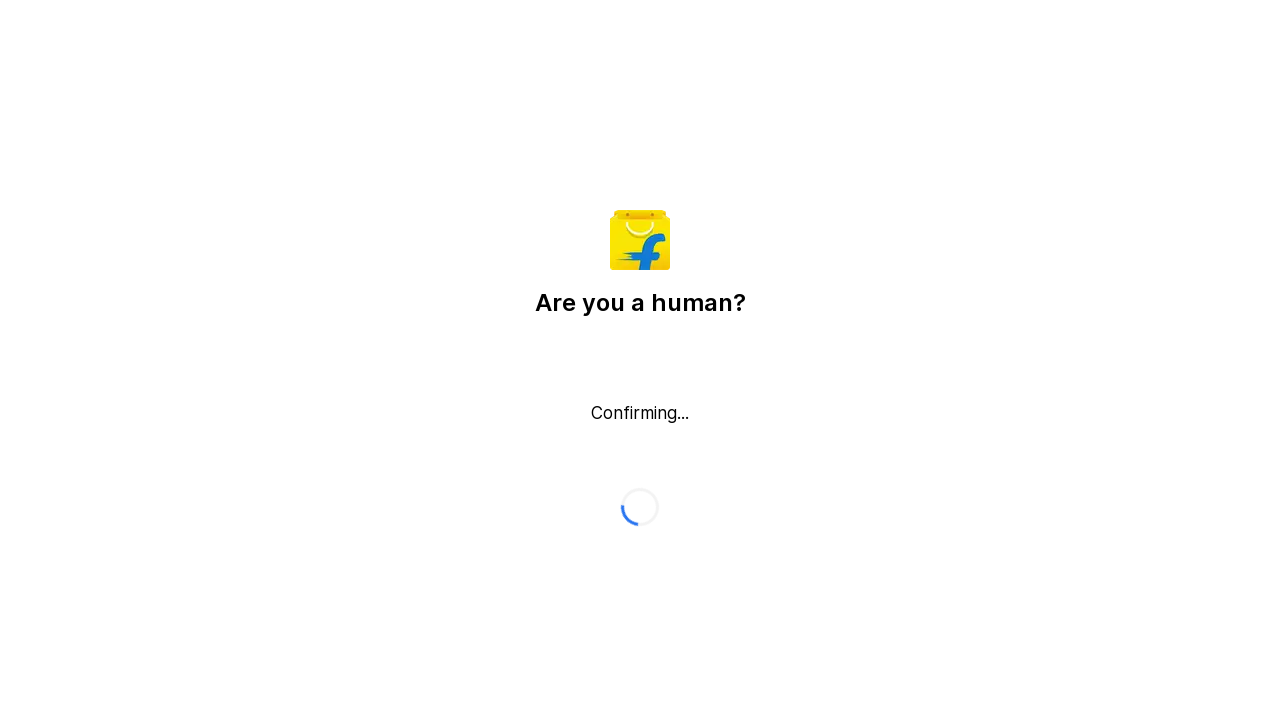

Waited for image elements to load on Flipkart homepage
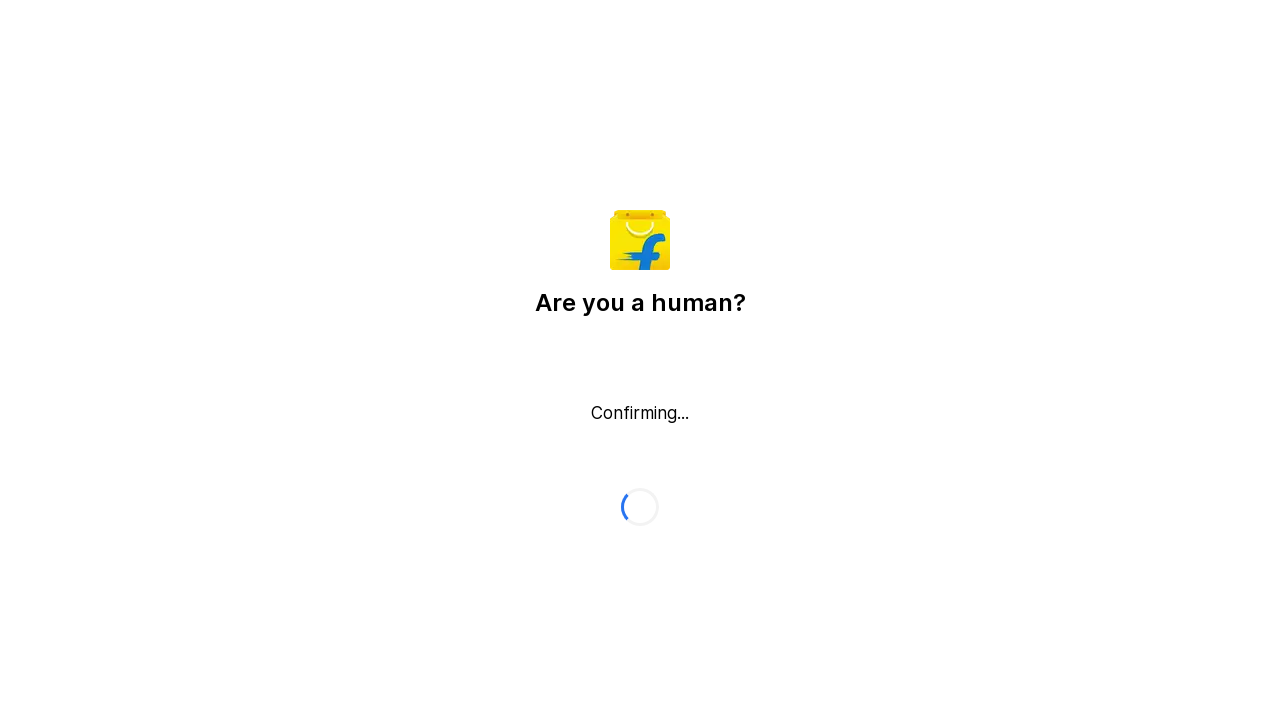

Located all image elements on the page
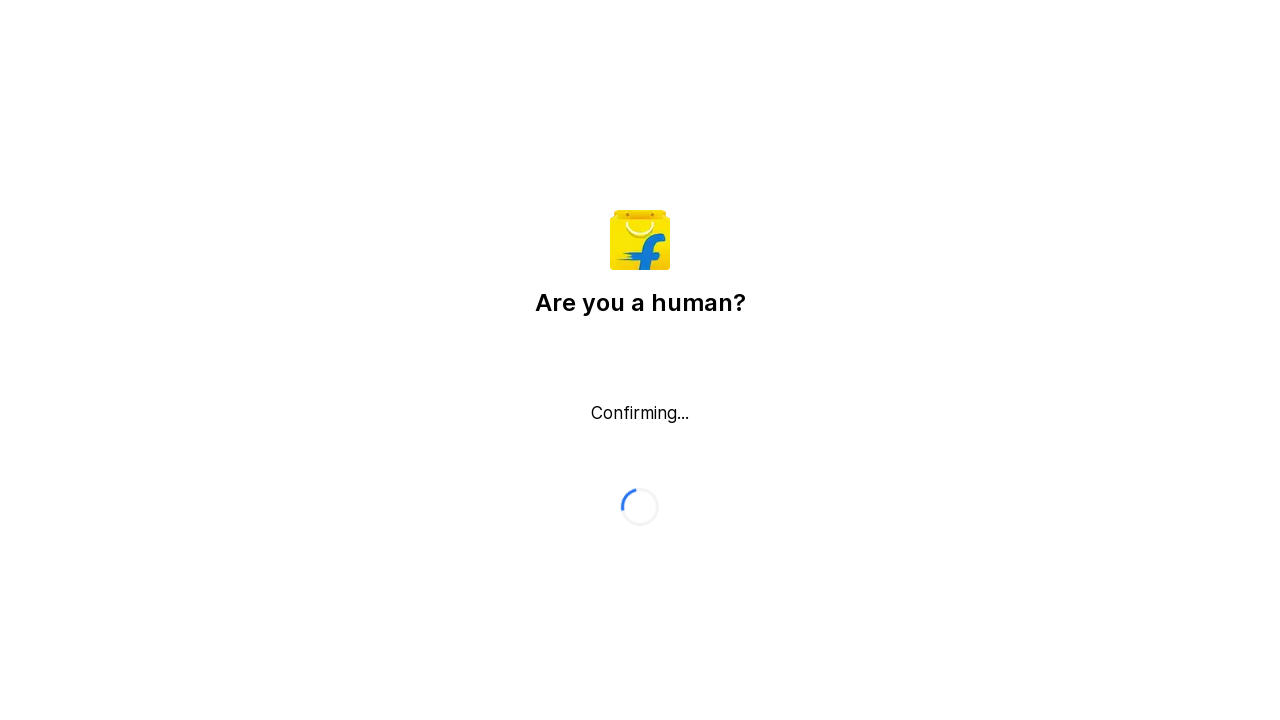

Verified first image element is visible
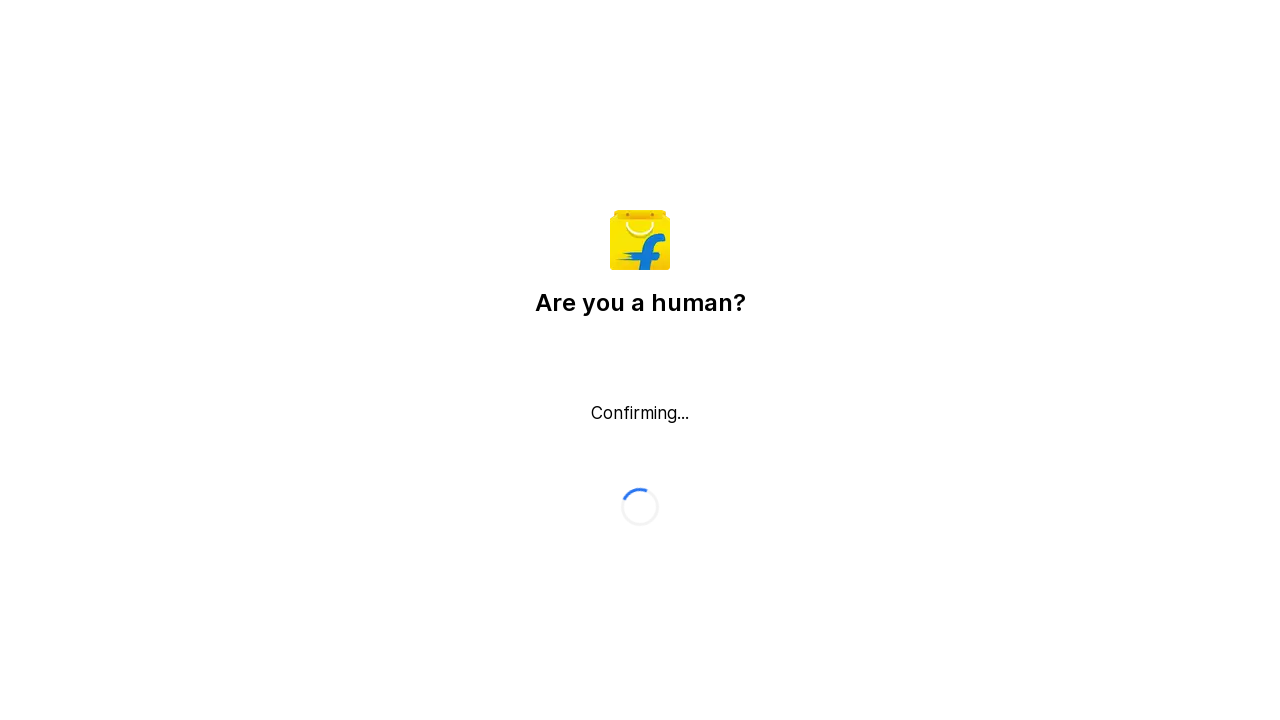

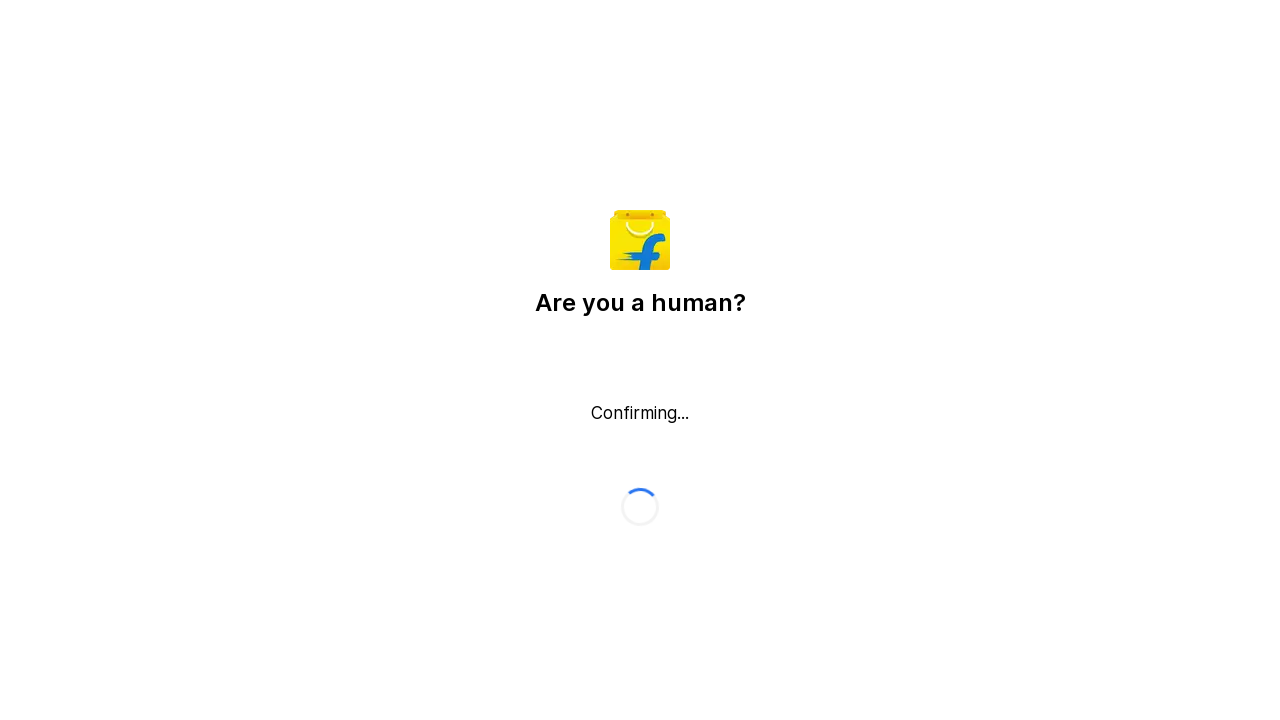